Tests a calculator application by entering two numbers and verifying the calculation result

Starting URL: https://juliemr.github.io/protractor-demo/

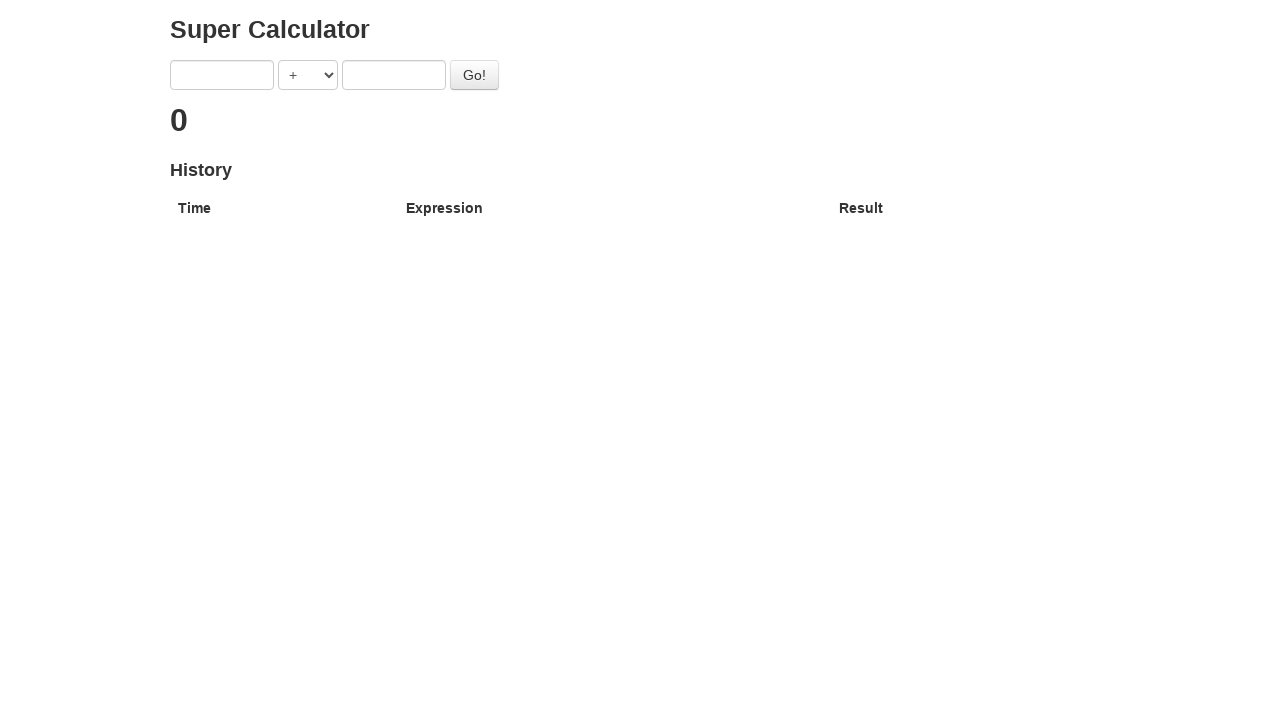

Entered first number '6' into calculator on input[ng-model='first']
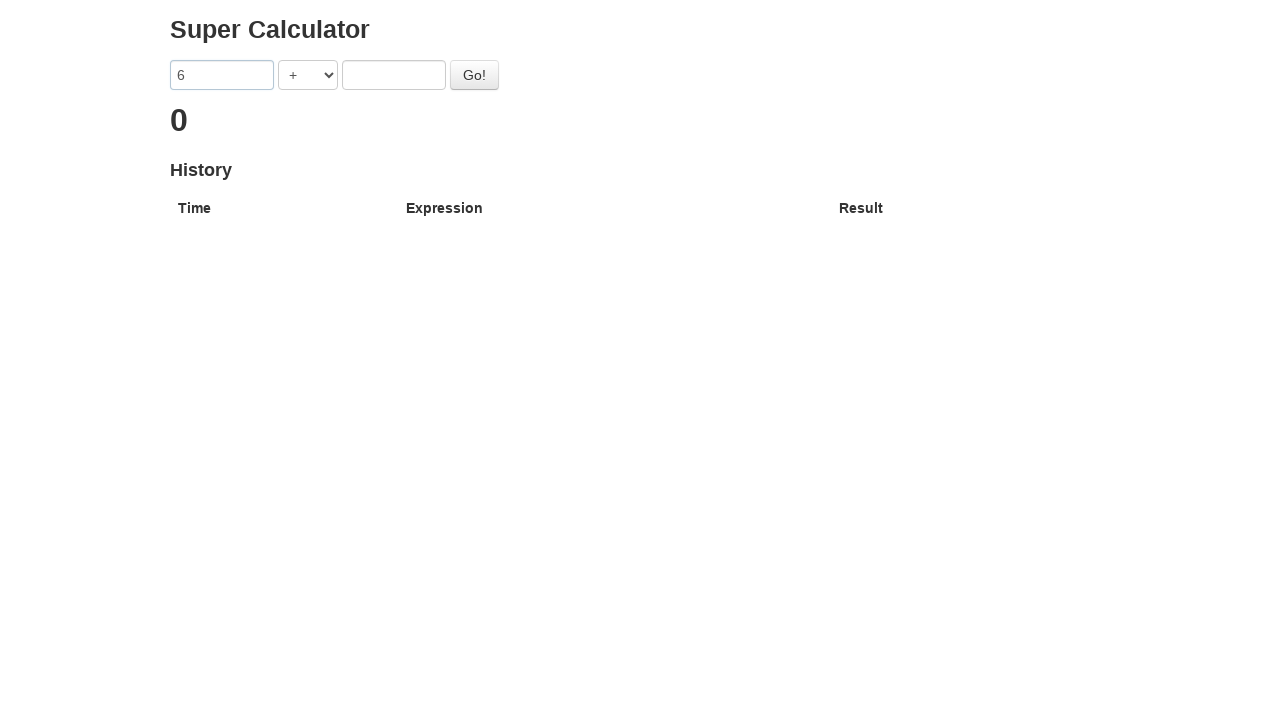

Entered second number '4' into calculator on input[ng-model='second']
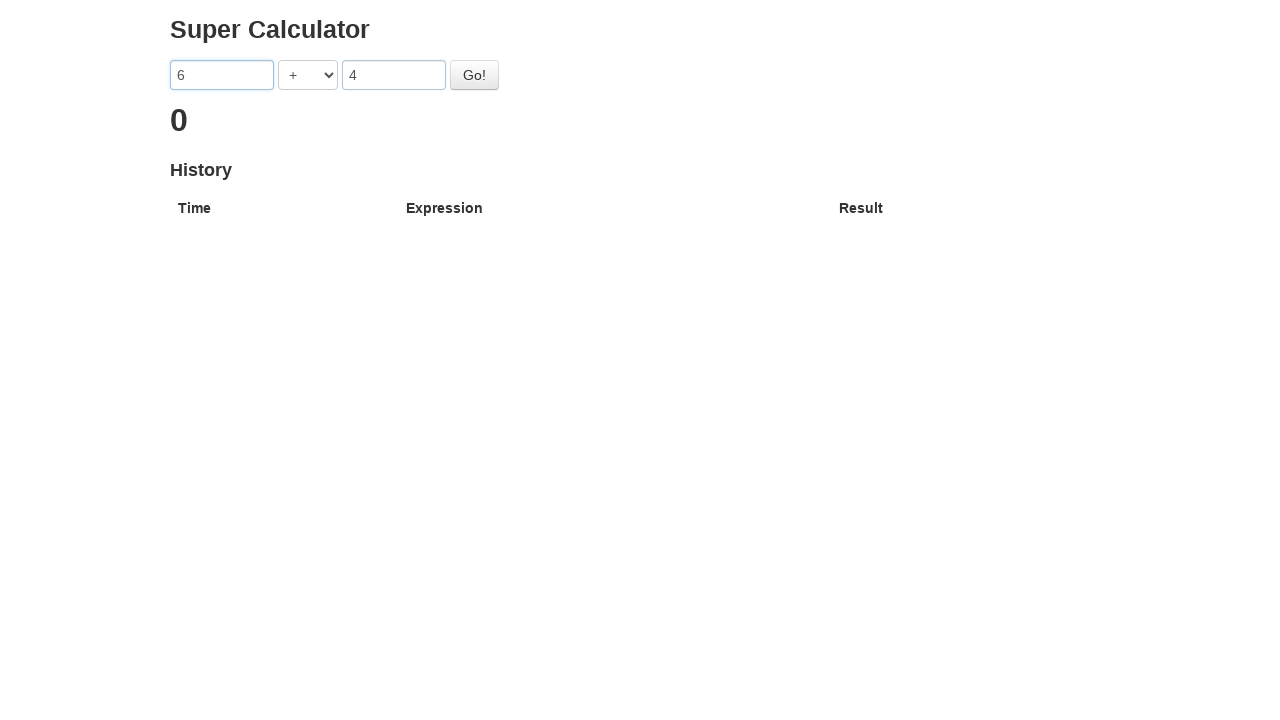

Clicked the calculate button at (474, 75) on #gobutton
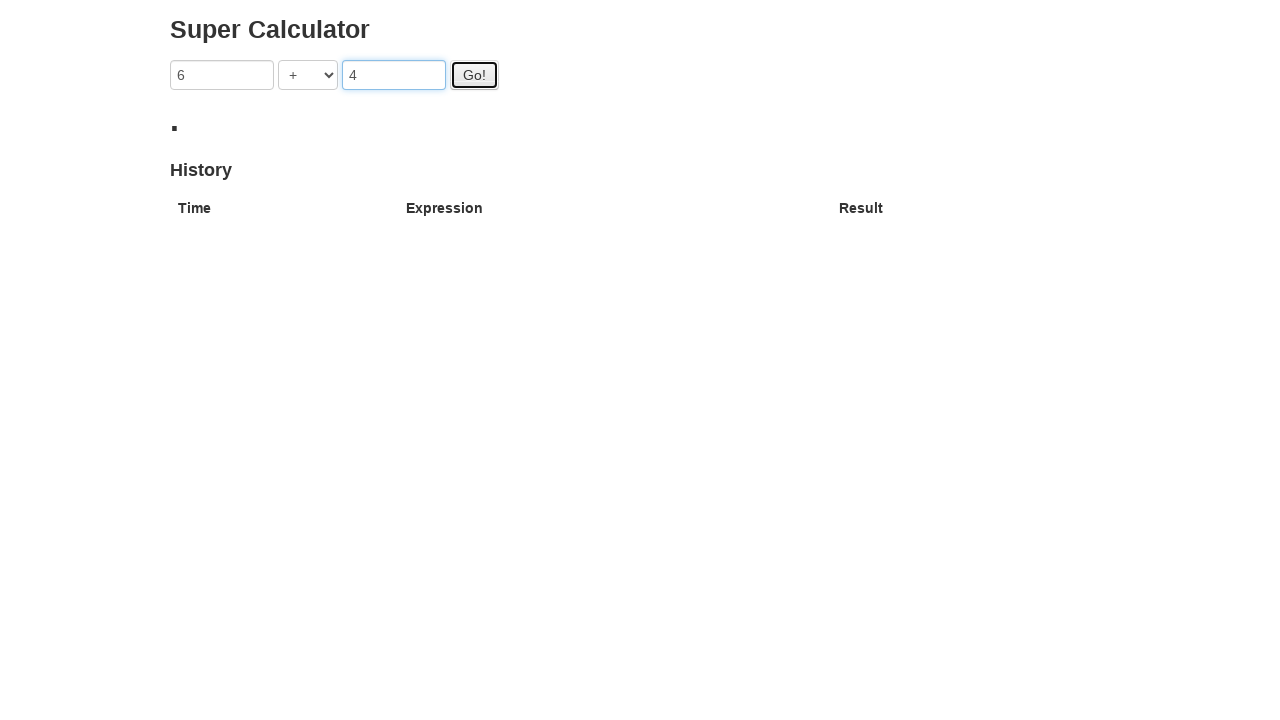

Calculation result appeared with numeric value
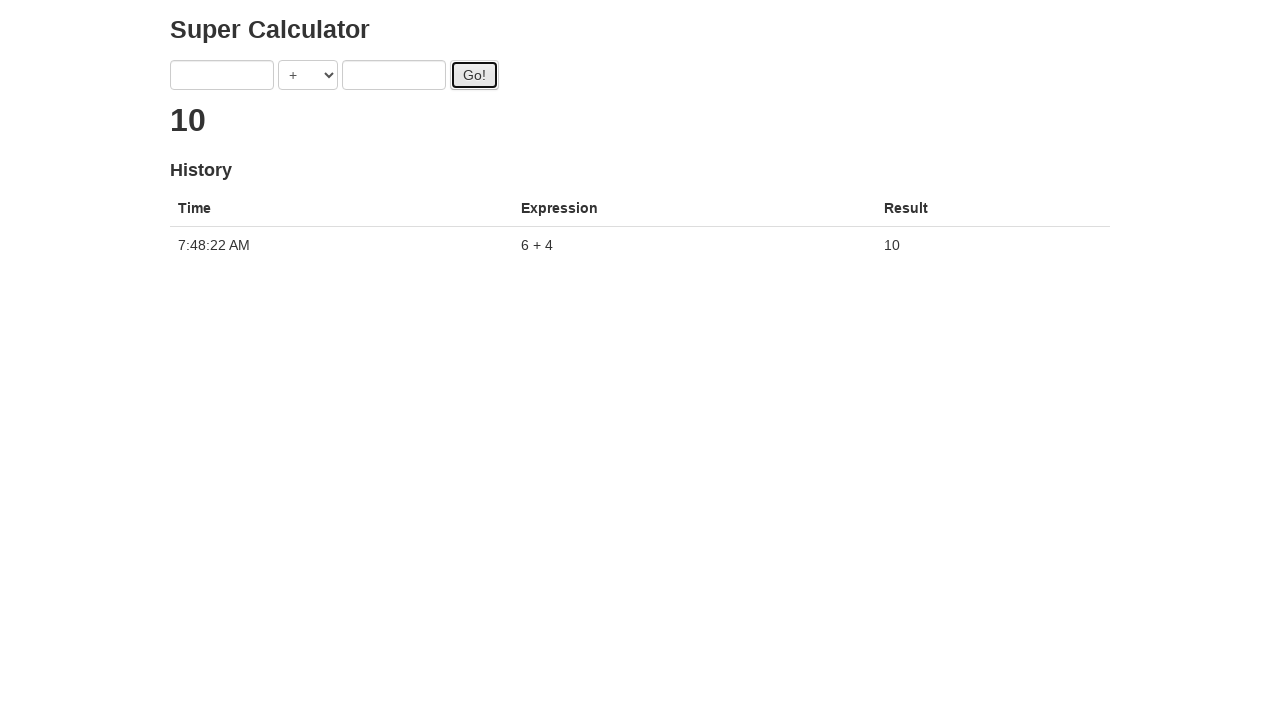

Retrieved calculation result: 10
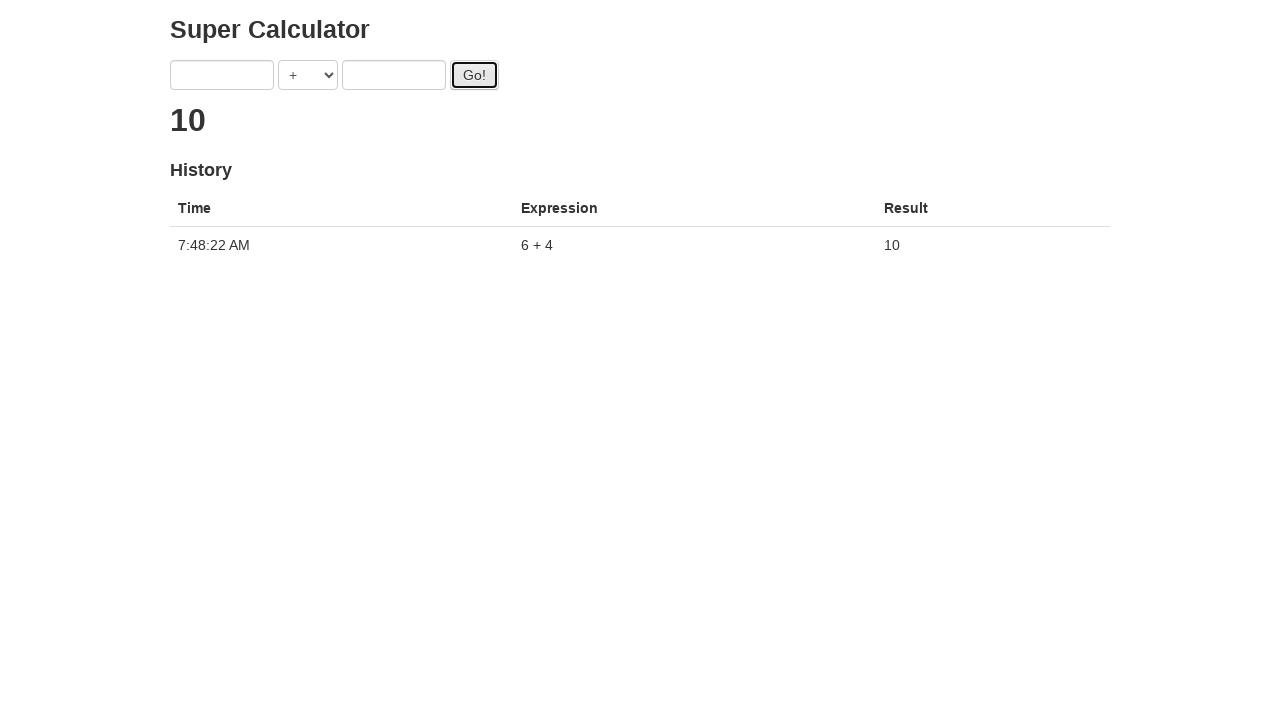

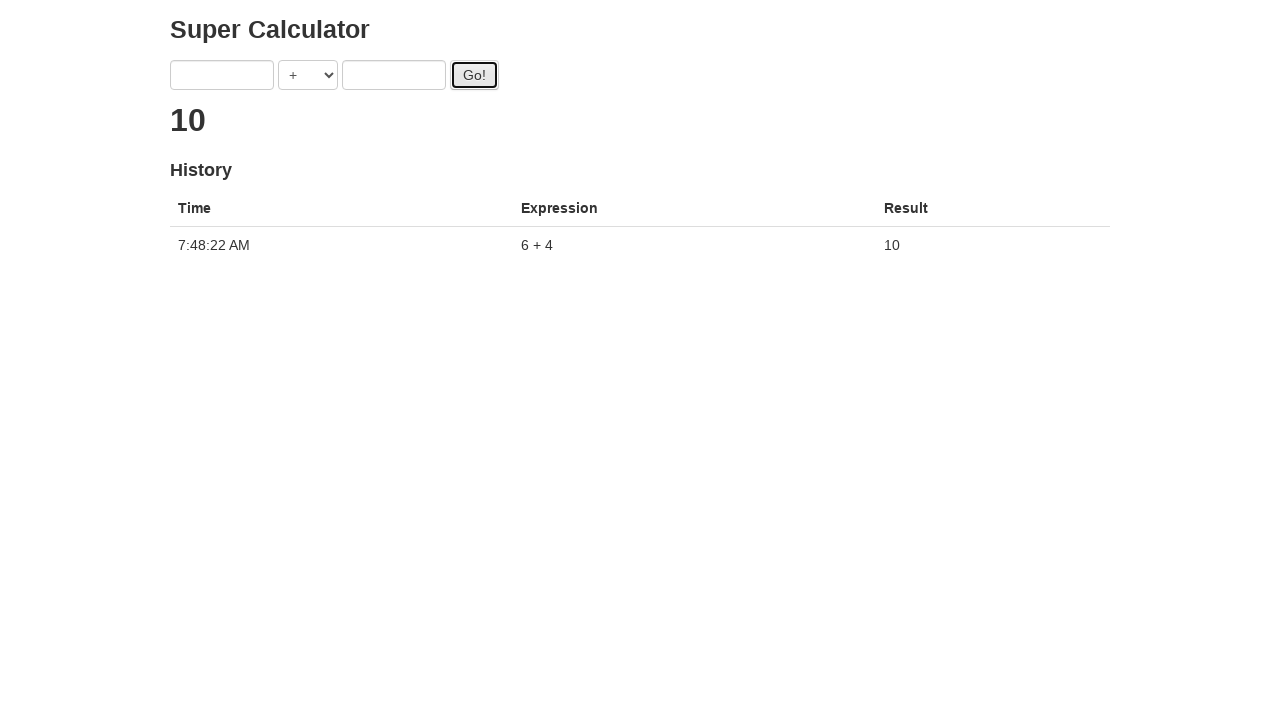